Tests searching for phones and verifies the page title contains the search term

Starting URL: https://f.ua/

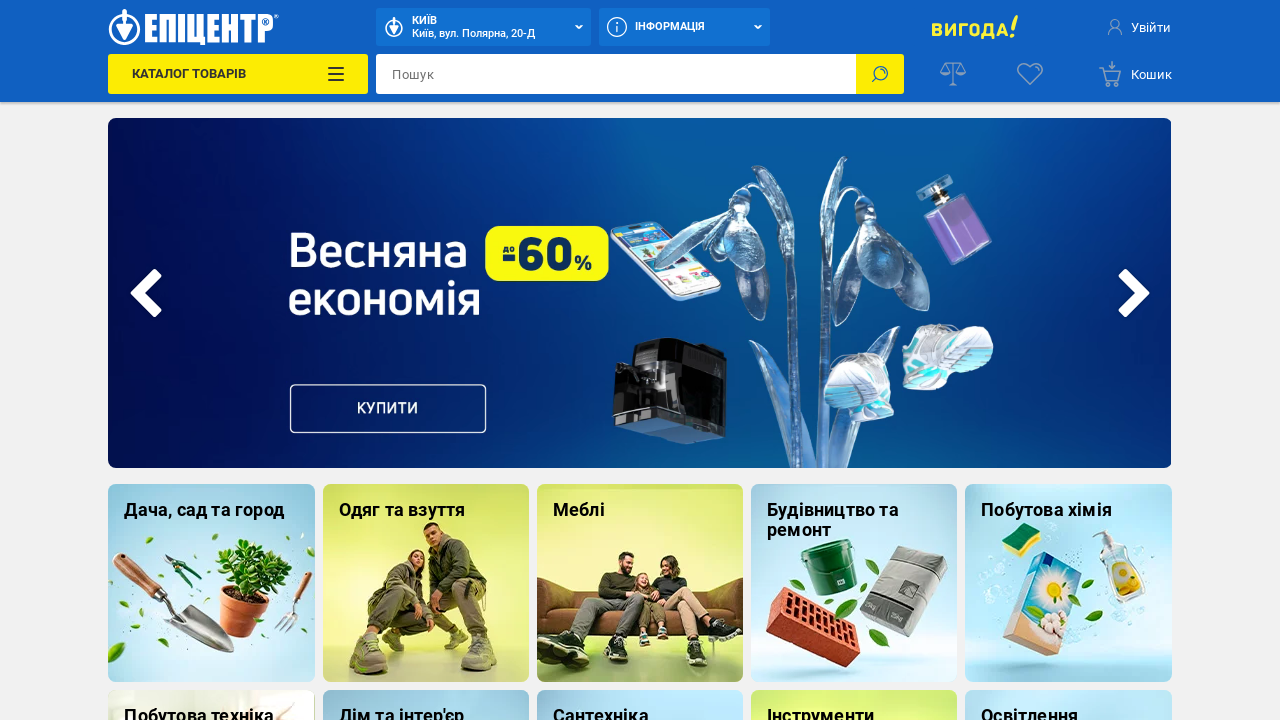

Filled search field with 'Телефоны' (Phones) on input[name='search'], input[type='search'], #search, .search-input
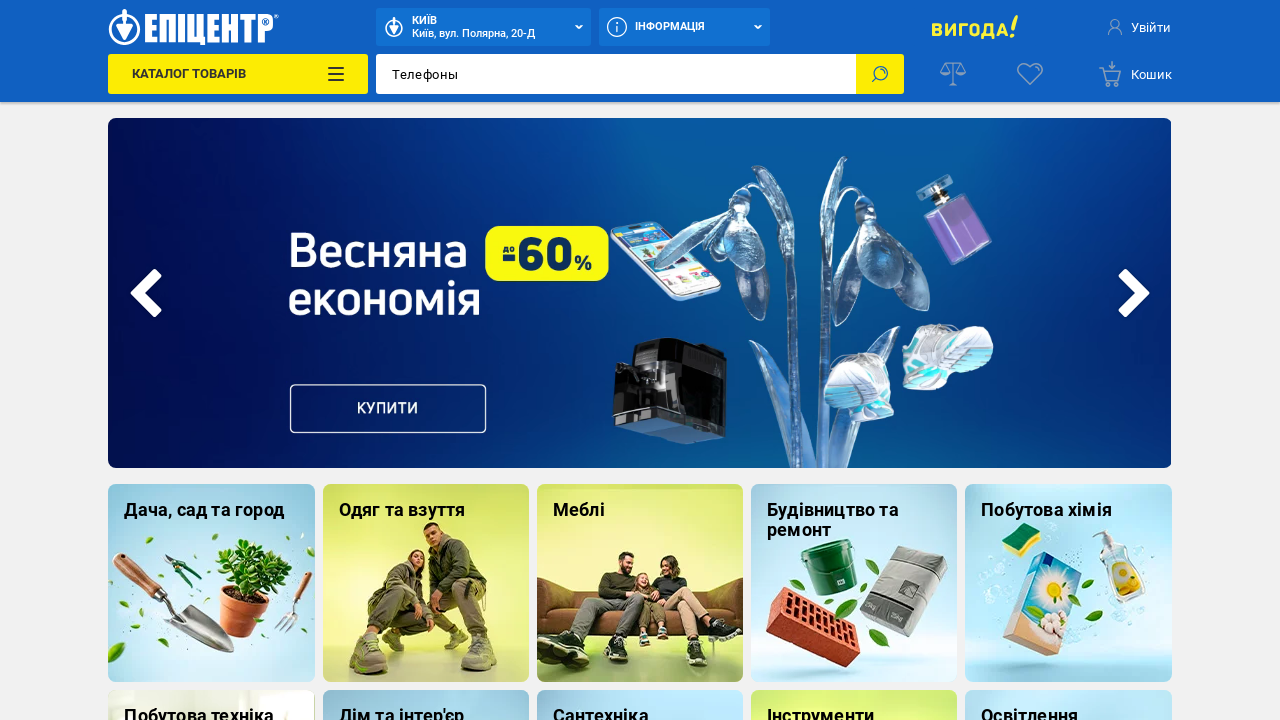

Pressed Enter to submit phone search on input[name='search'], input[type='search'], #search, .search-input
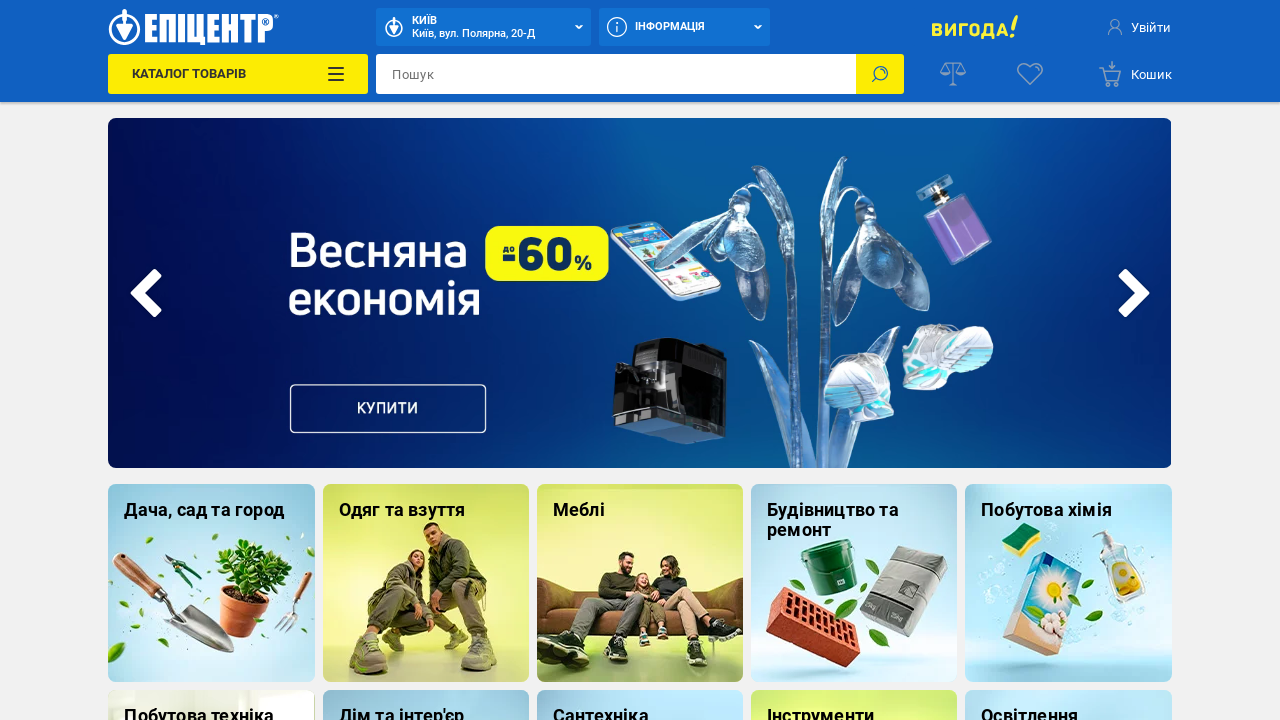

Search results page loaded and network idle
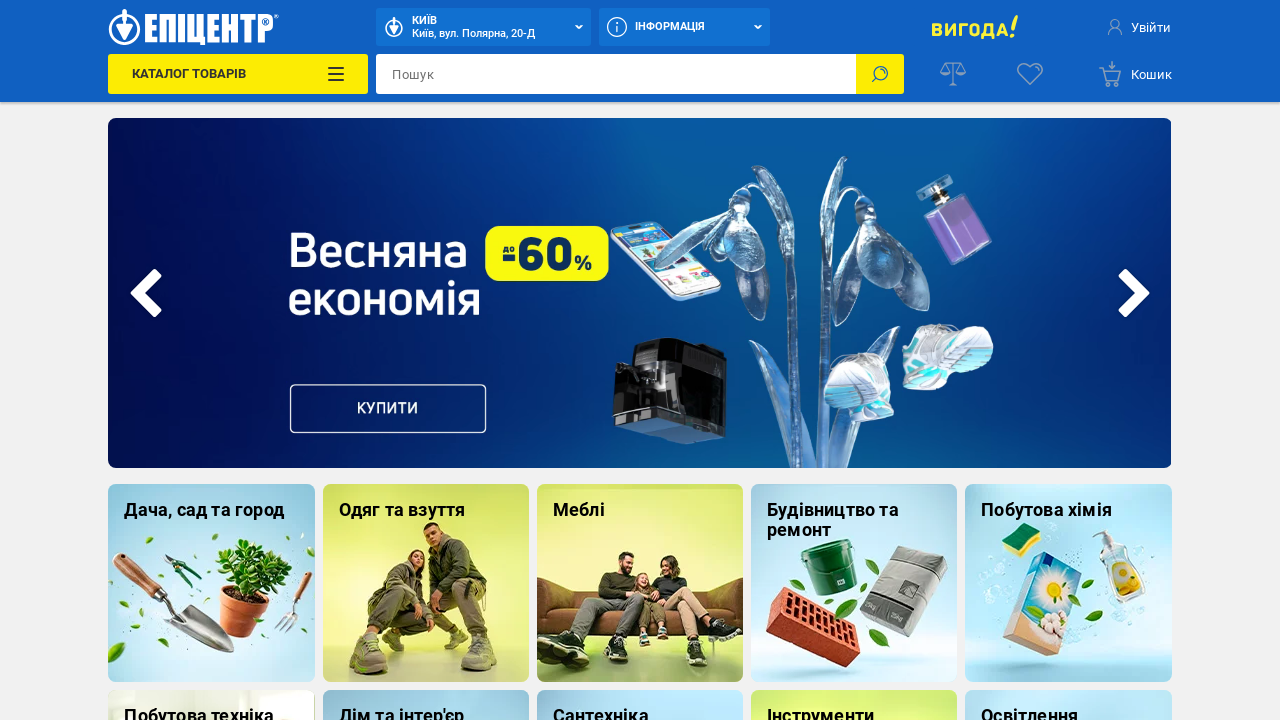

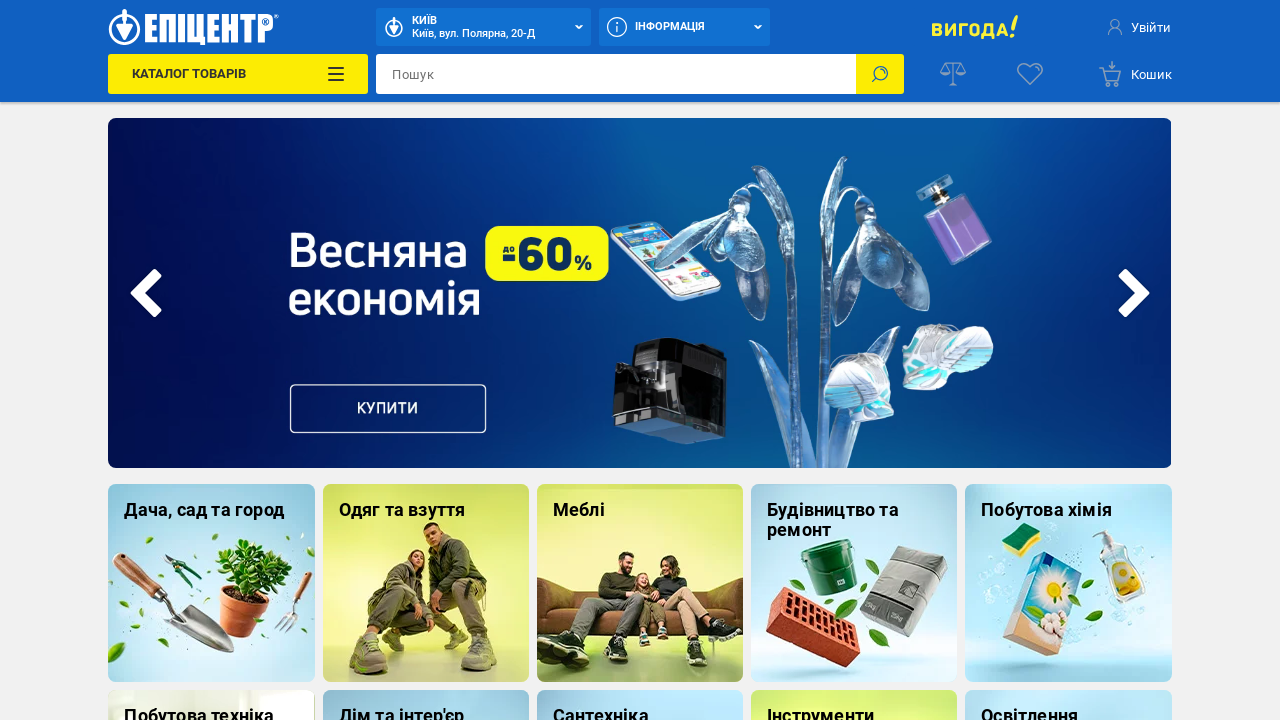